Tests table navigation and element finding by locating table rows, columns, and extracting data from a specific row

Starting URL: https://rahulshettyacademy.com/AutomationPractice/

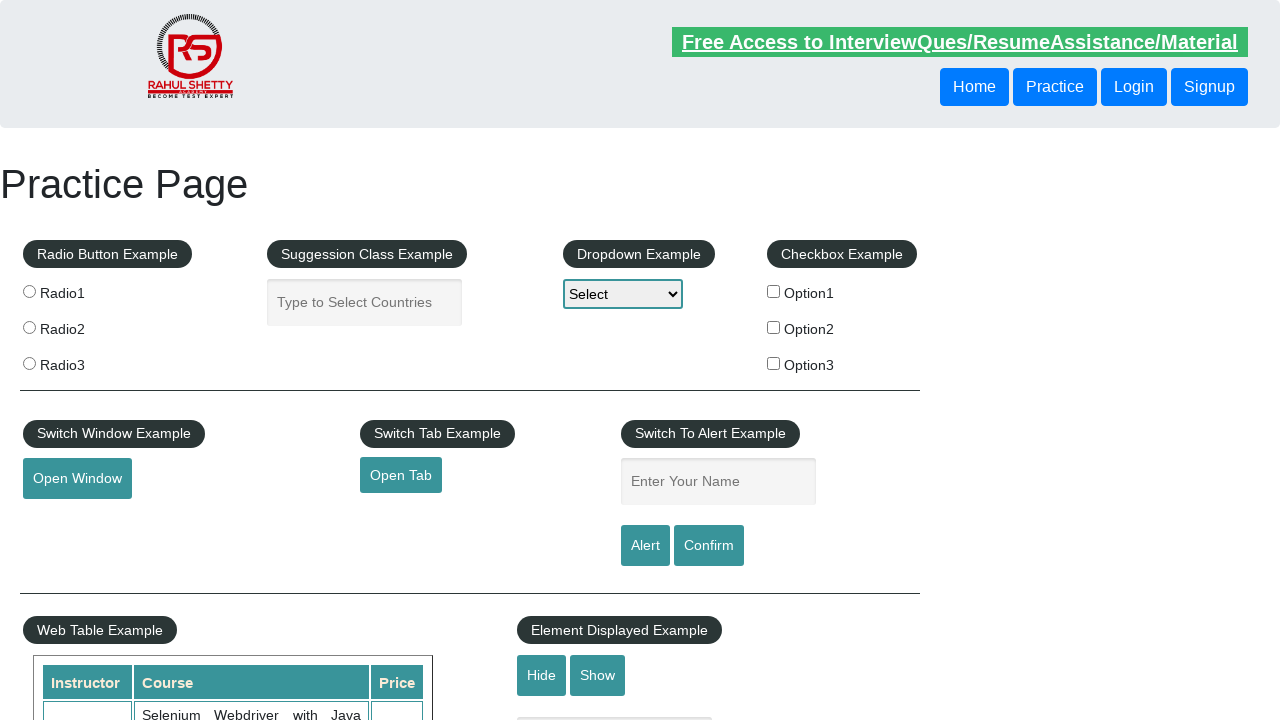

Counted table rows in .table-display tbody
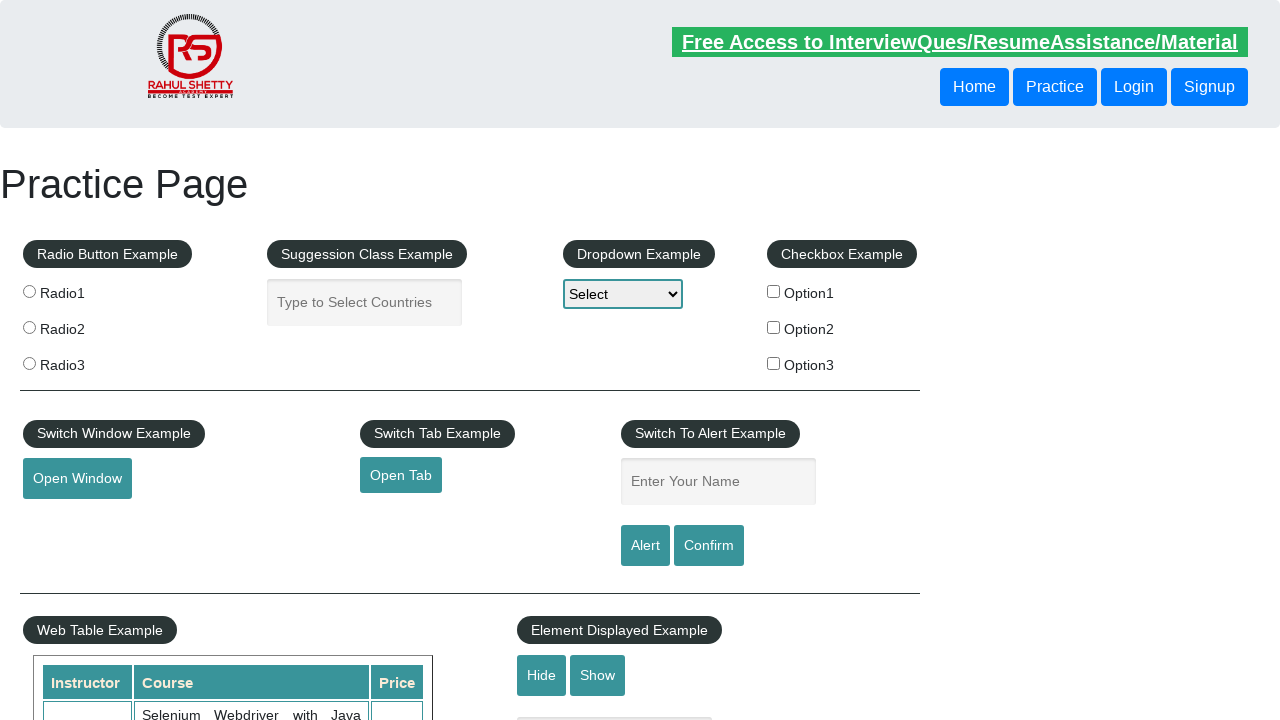

Counted table header columns in .table-display tbody
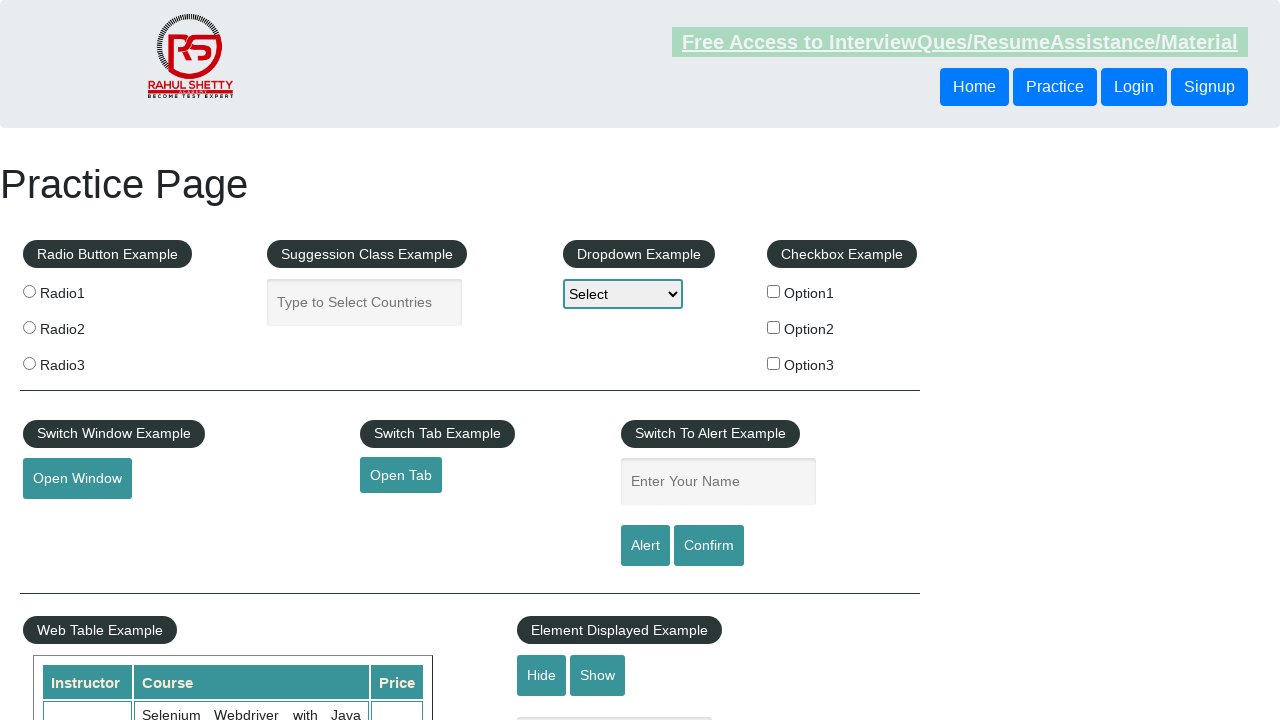

Retrieved all cells from the third row of the courses table
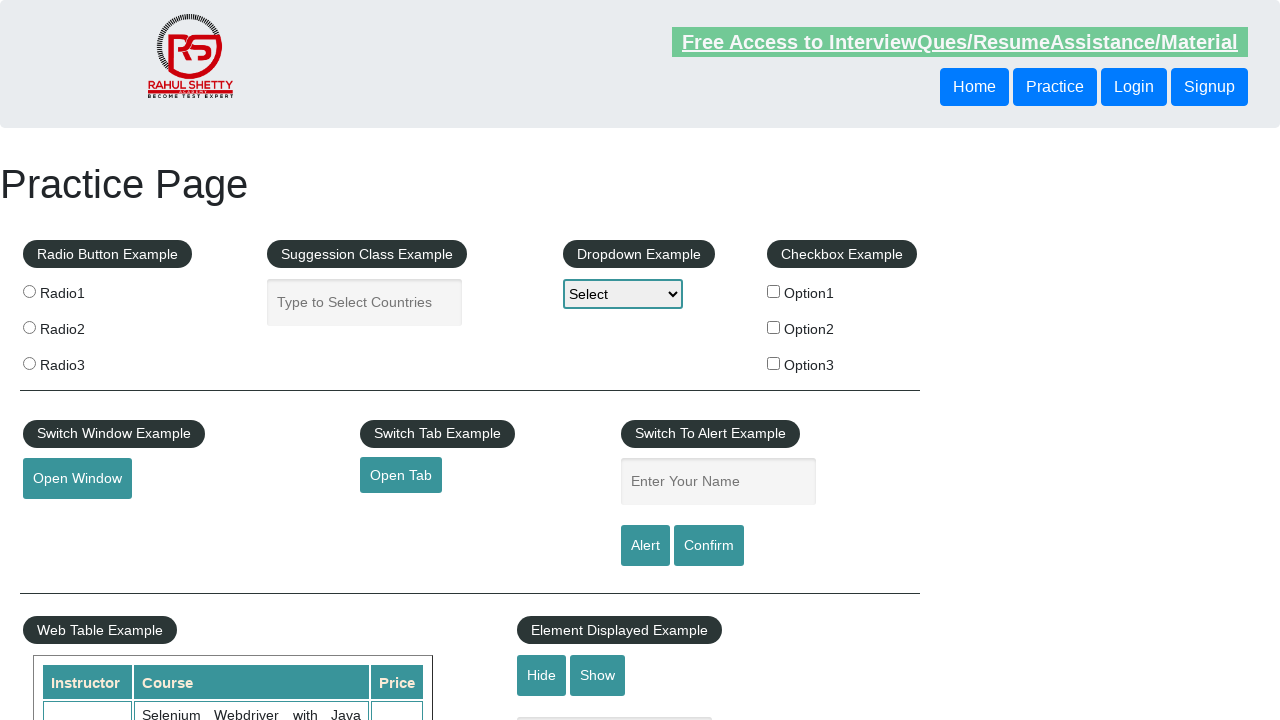

Verified table rows are present in .table-display tbody
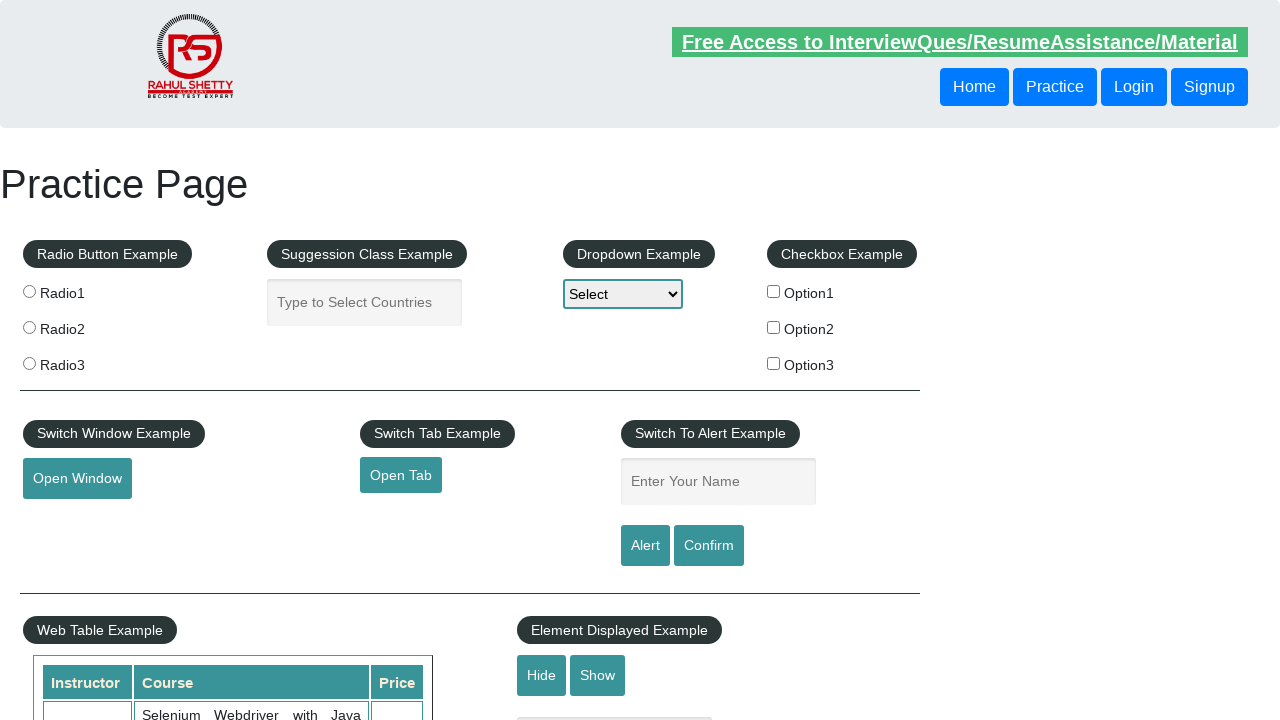

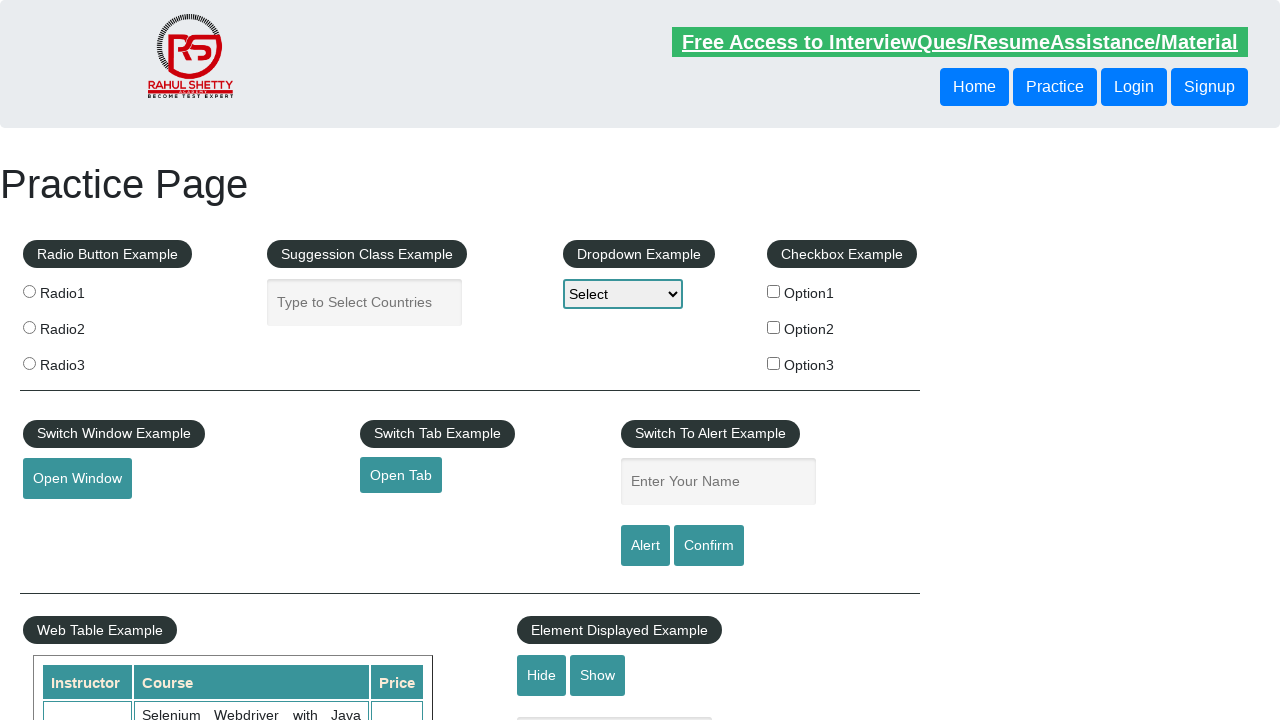